Navigates to the jQuery UI Draggable demo page and clicks on the Demos link with an offset position.

Starting URL: https://jqueryui.com/draggable/

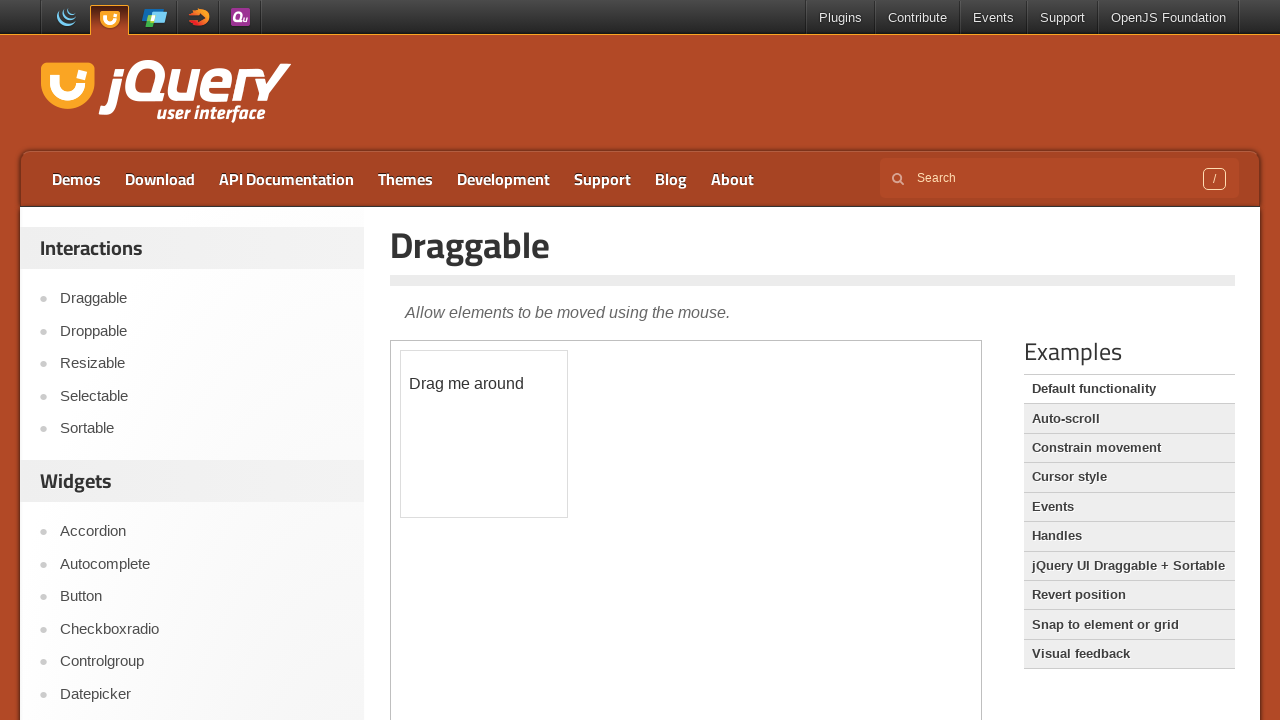

Navigated to jQuery UI Draggable demo page
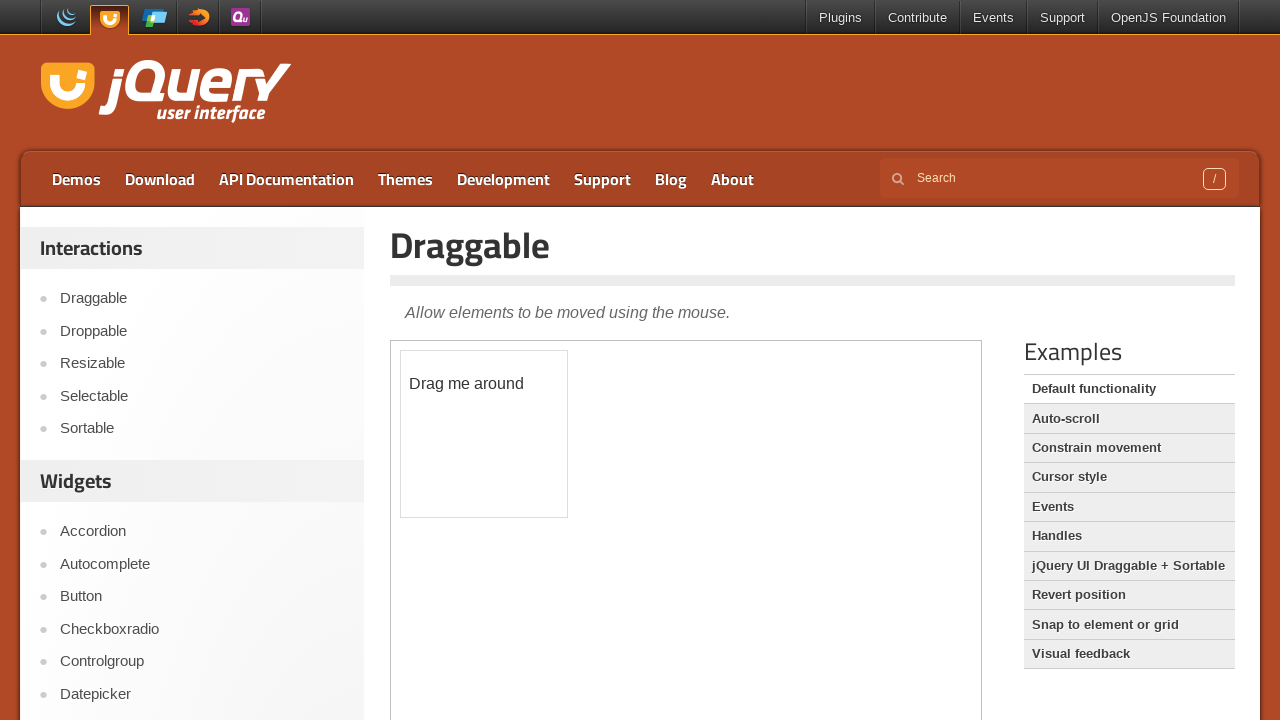

Located Demos link element
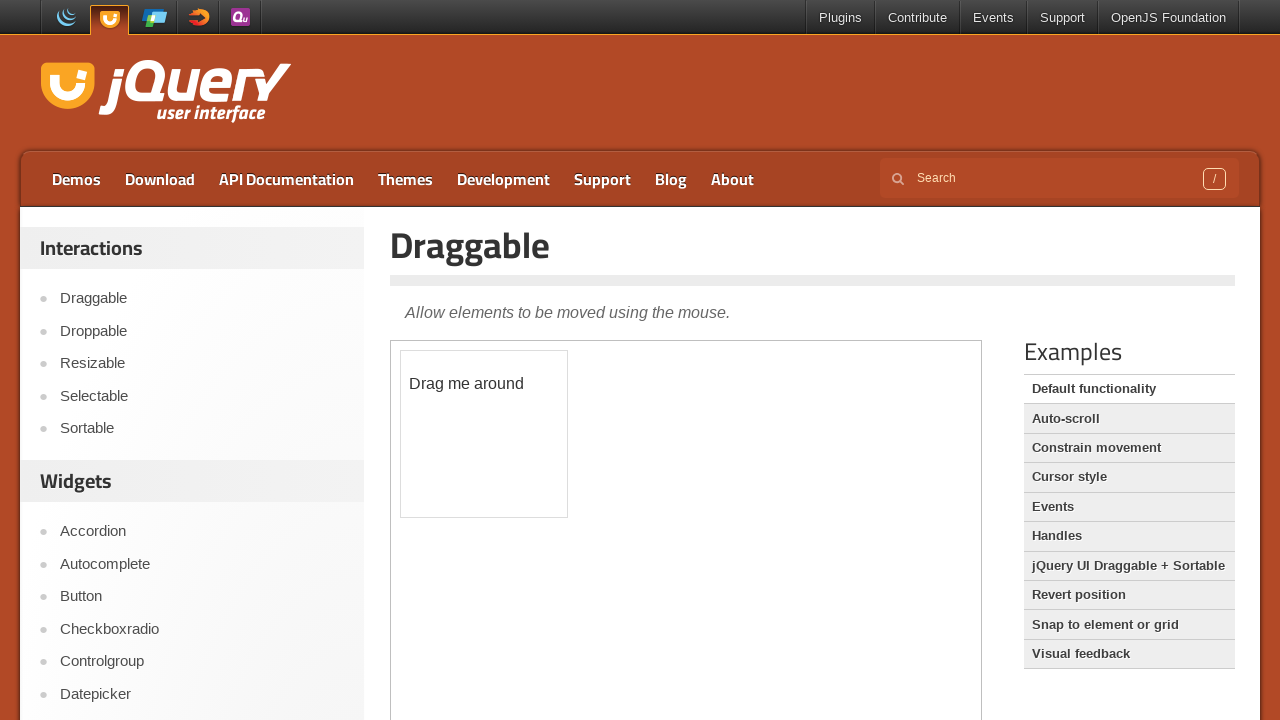

Retrieved bounding box of Demos link
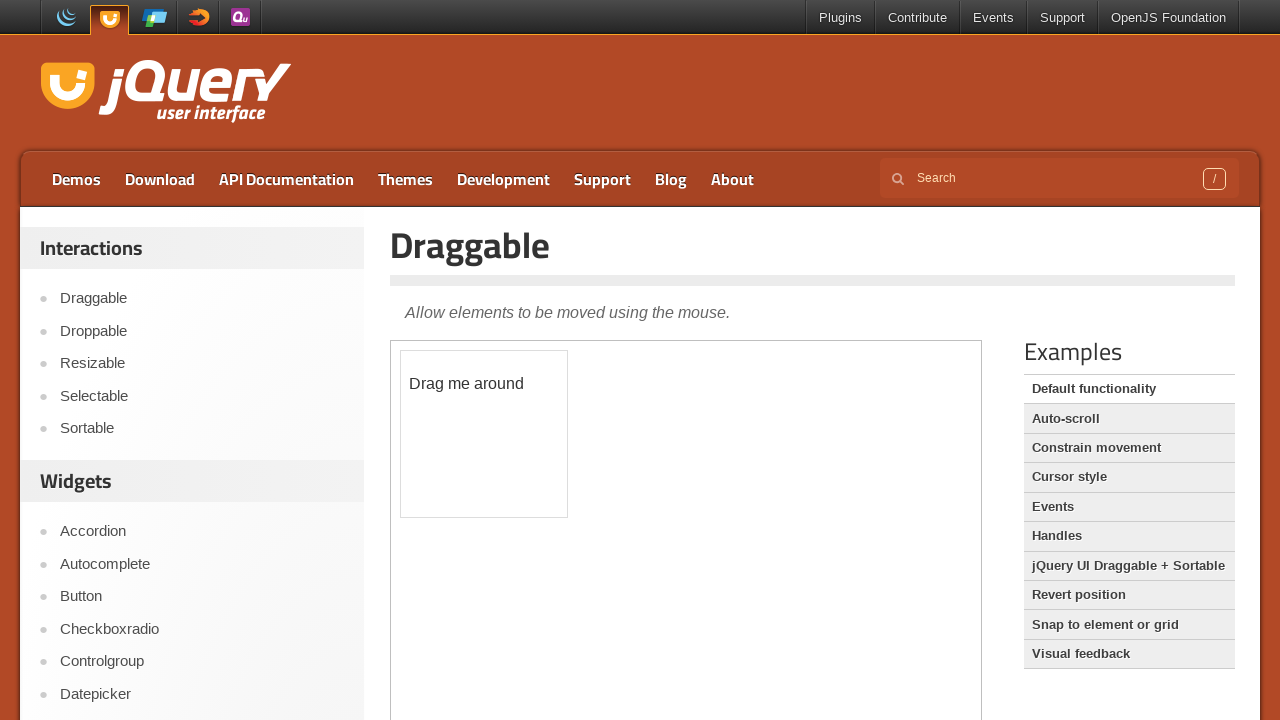

Clicked on Demos link with offset position (490px right, vertical center) at (531, 179)
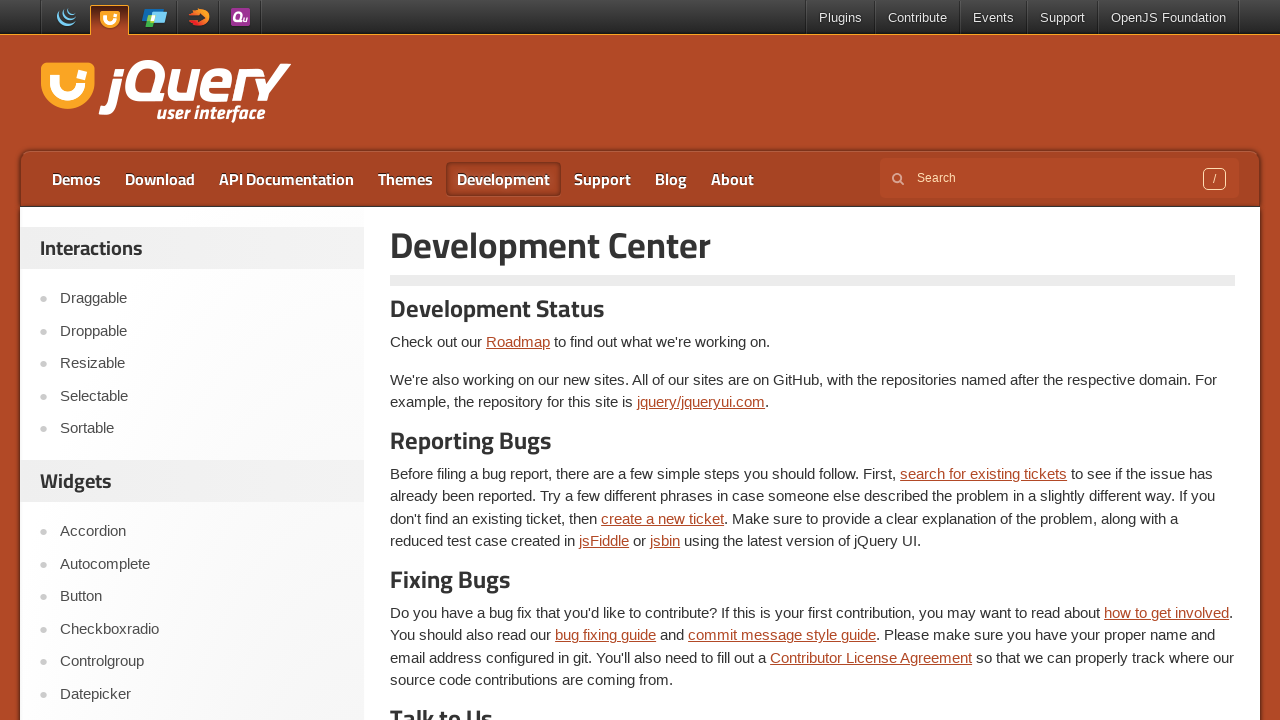

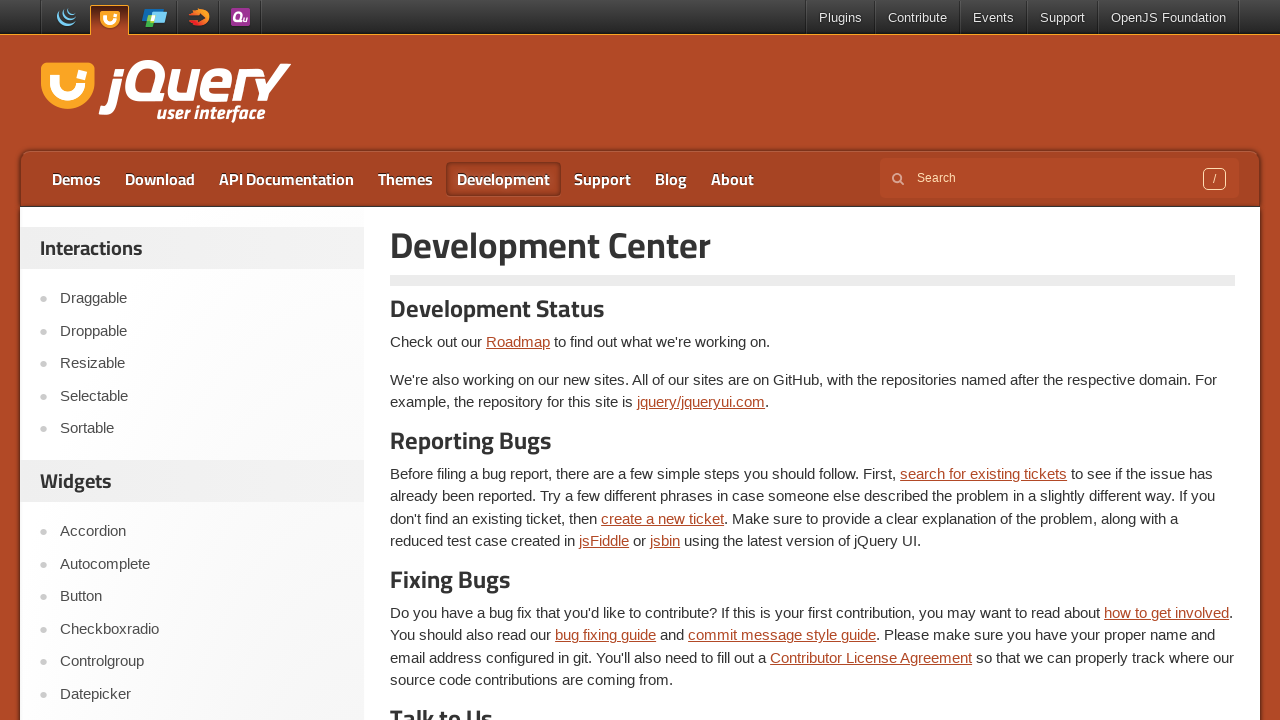